Tests that the active filter selection persists after page reload

Starting URL: https://todomvc.com/examples/typescript-angular/#/

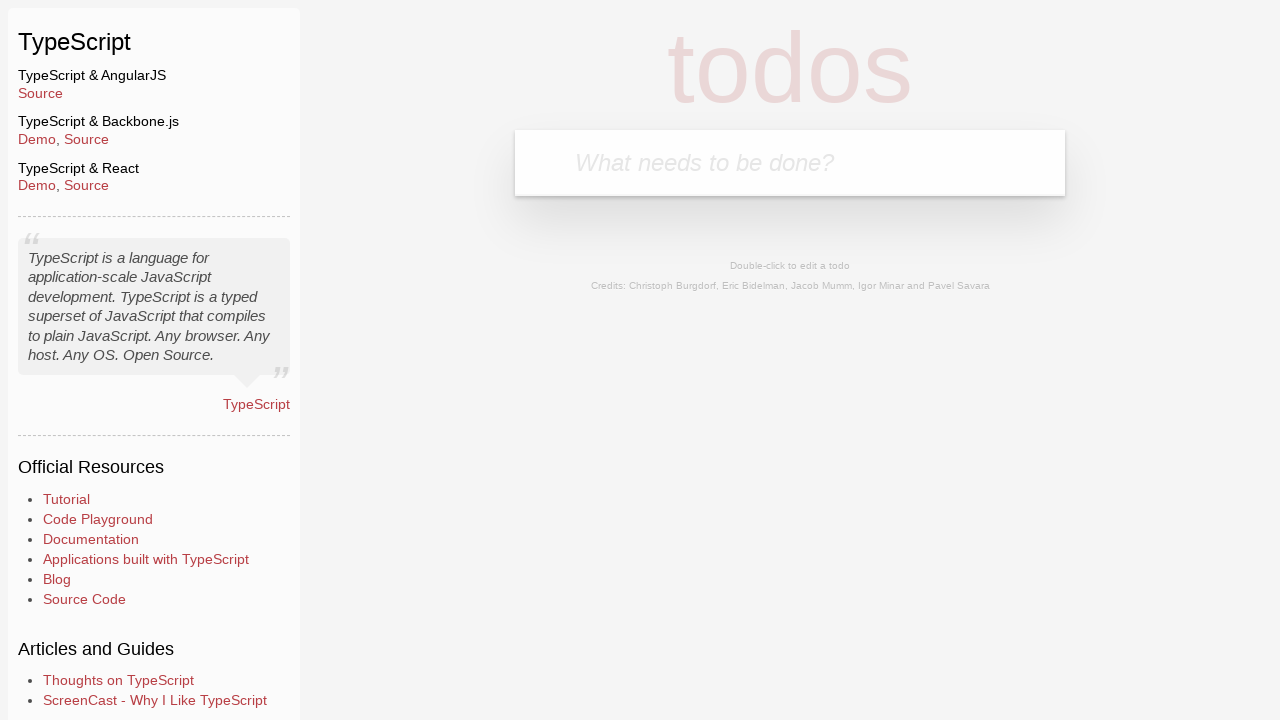

Filled new todo input with 'Example1' on .new-todo
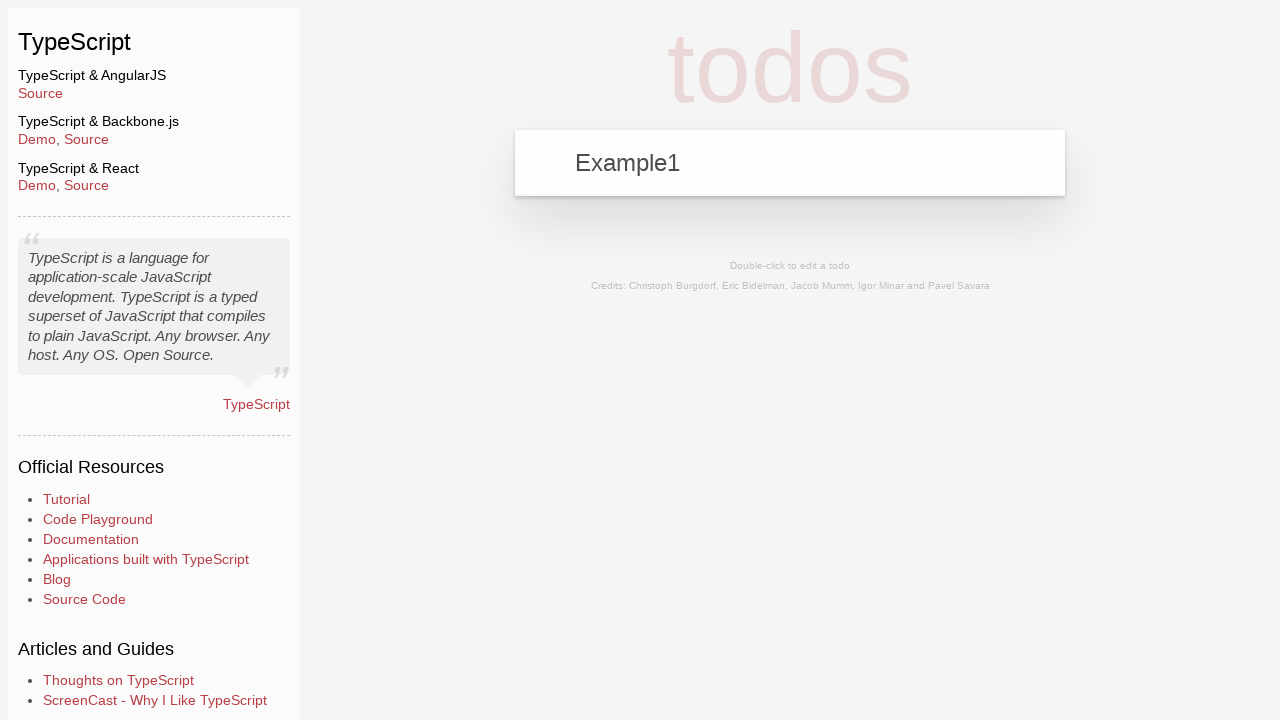

Pressed Enter to add first todo on .new-todo
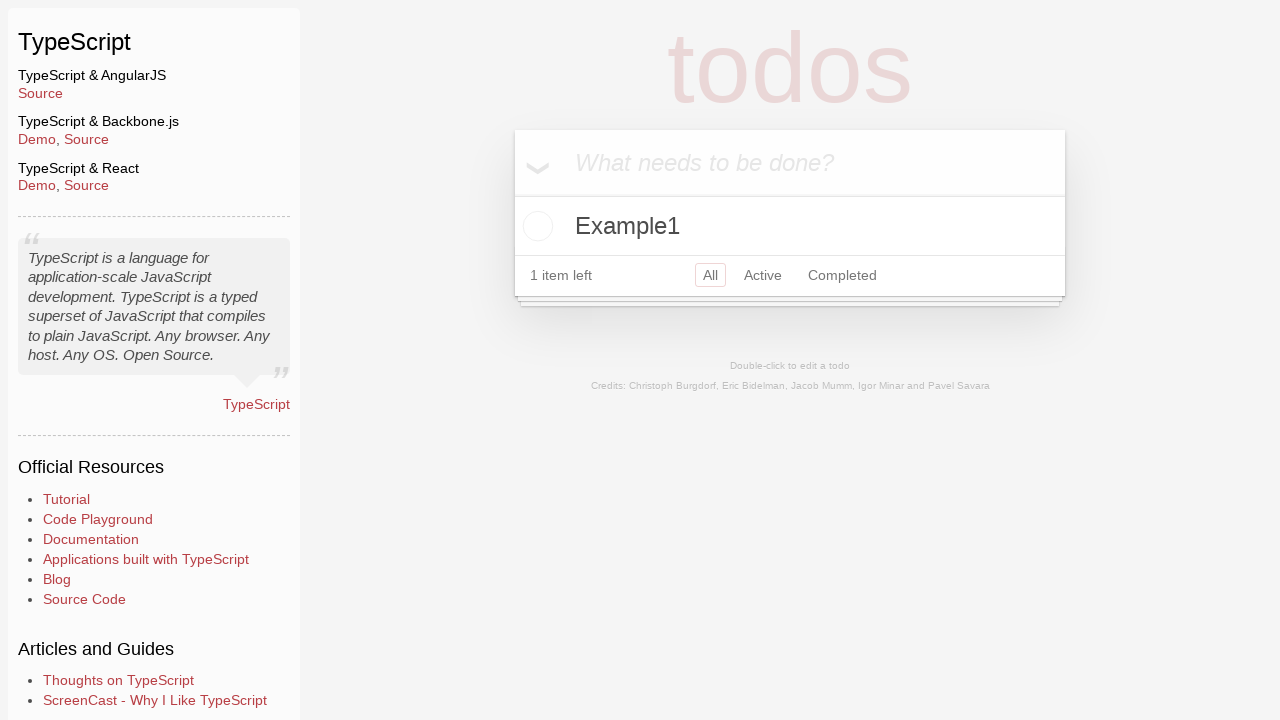

Filled new todo input with 'Example2' on .new-todo
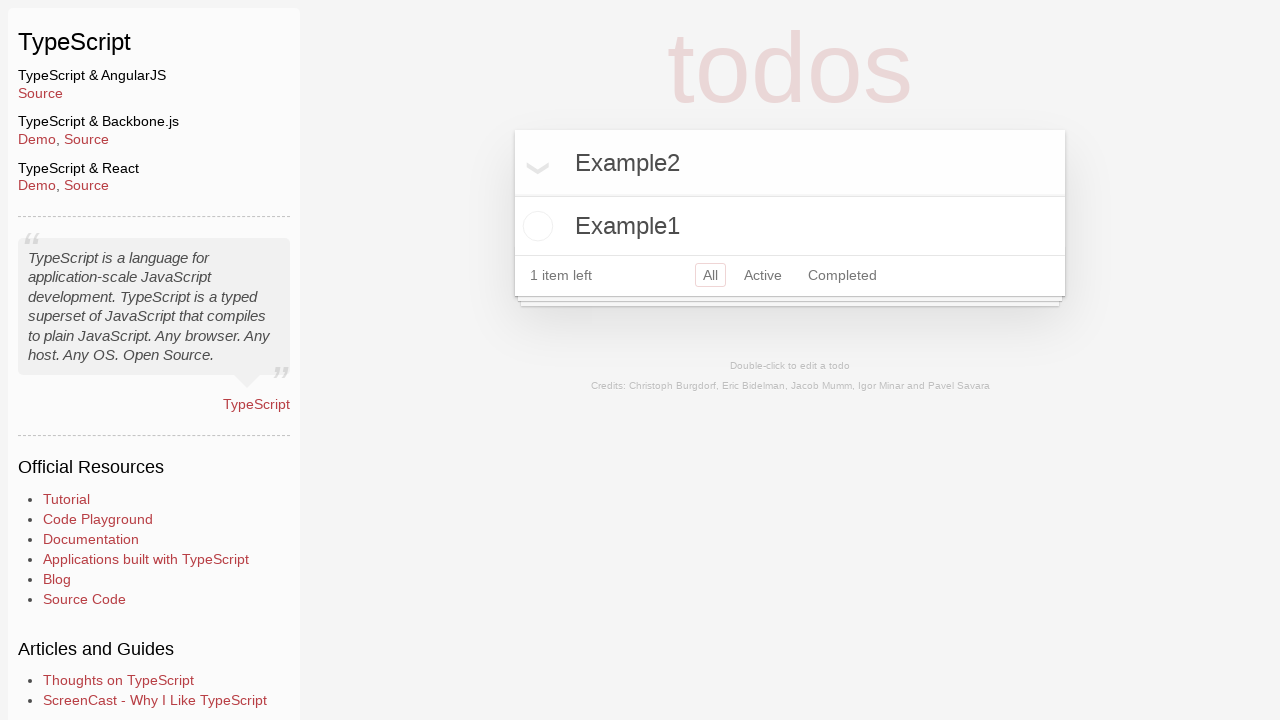

Pressed Enter to add second todo on .new-todo
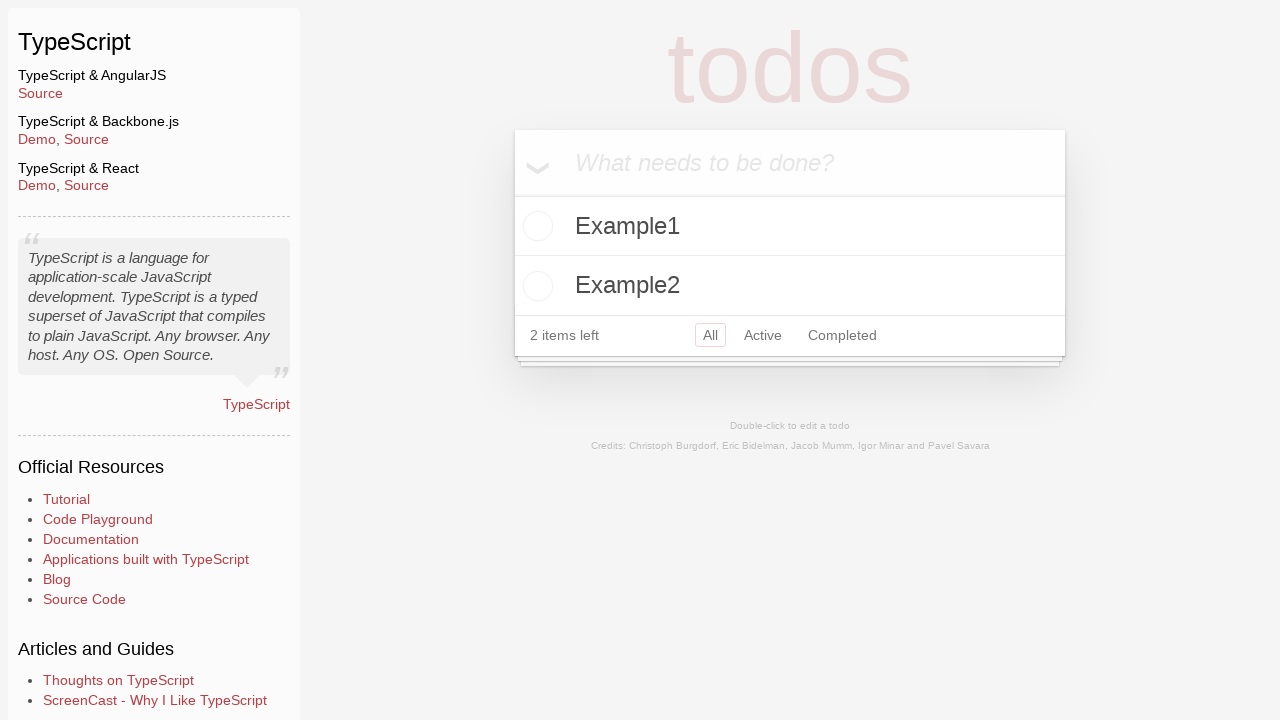

Marked 'Example2' as completed at (535, 286) on xpath=//label[contains(text(), 'Example2')]/preceding-sibling::input[@type='chec
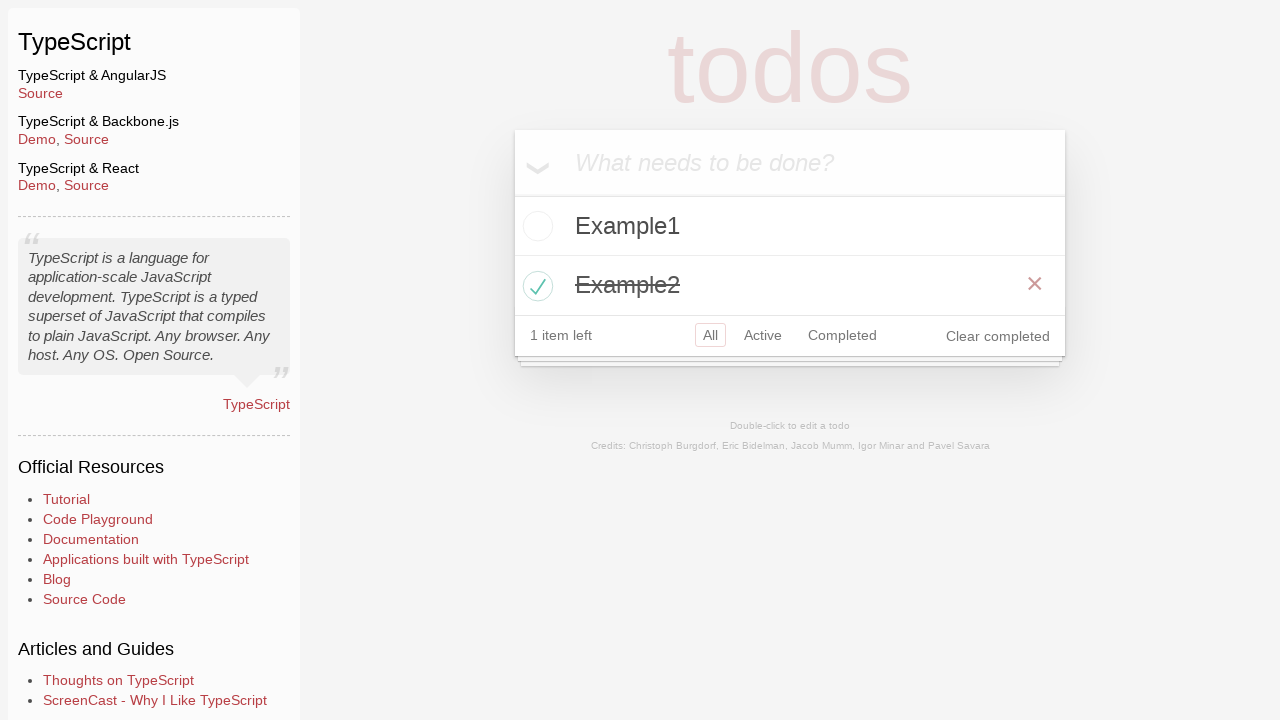

Clicked Active filter button at (763, 335) on a[href='#/active']
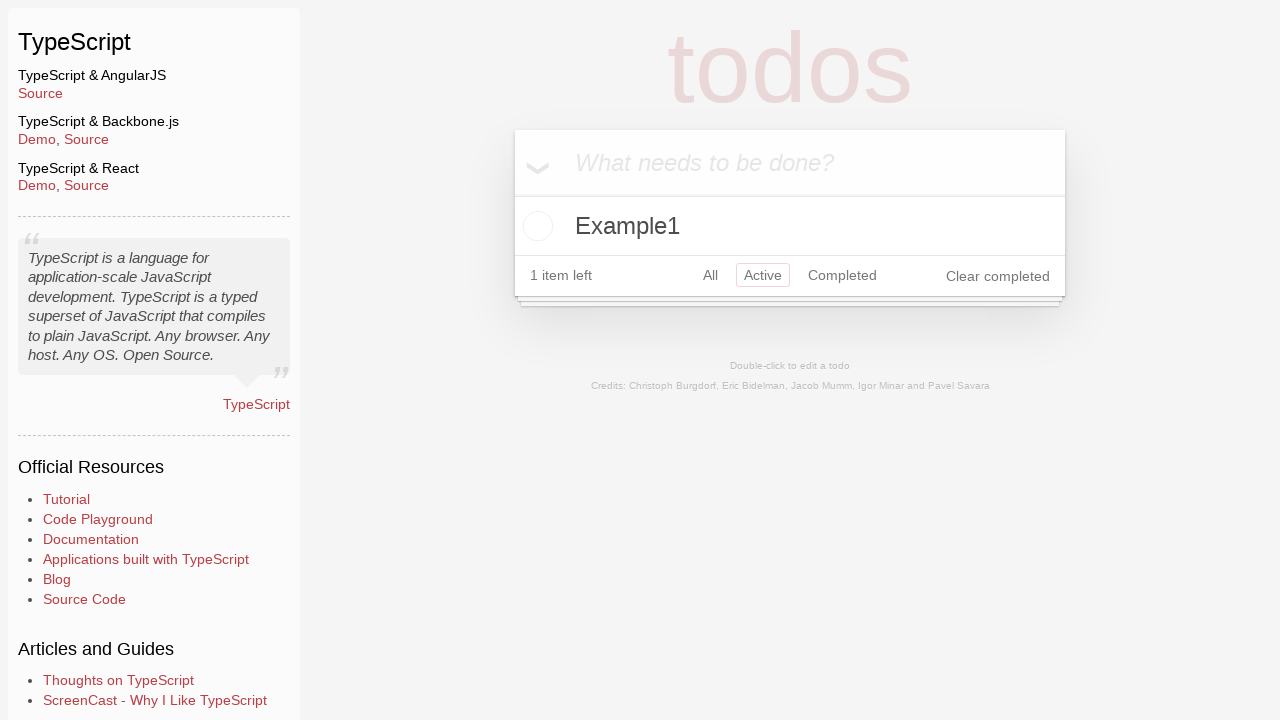

Reloaded the page
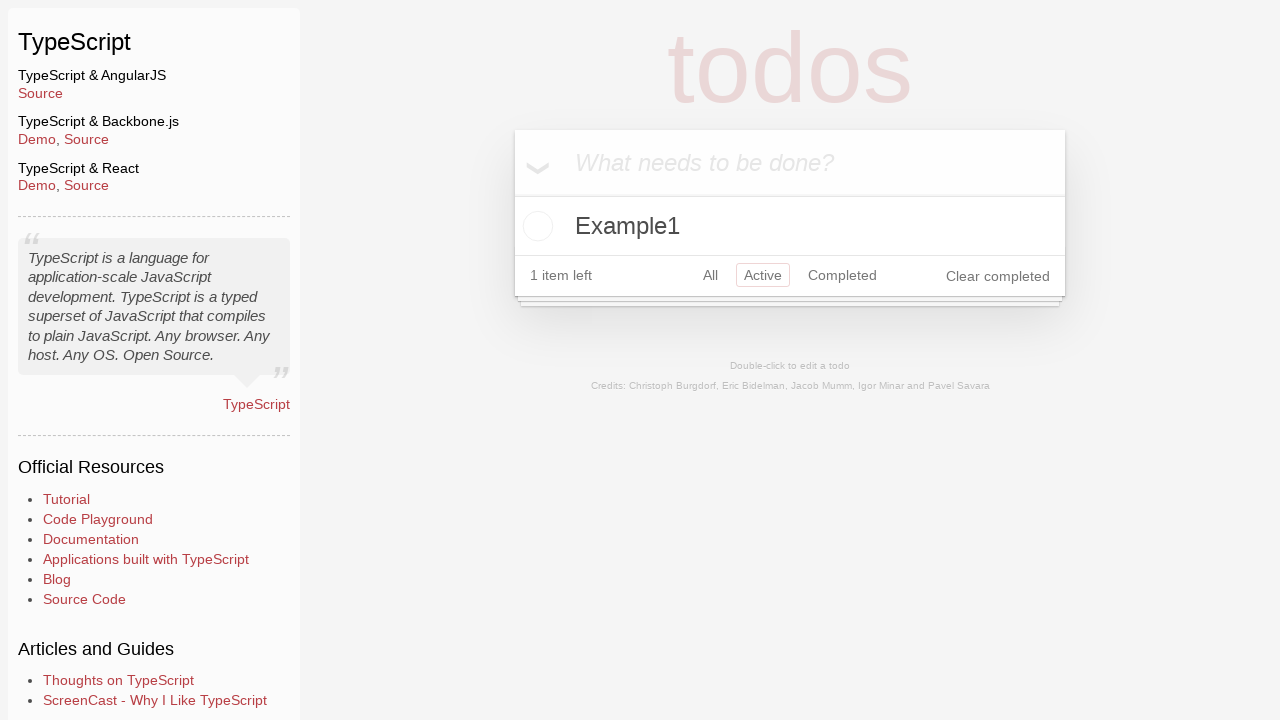

Verified that 'Example1' is visible after reload - Active filter persisted
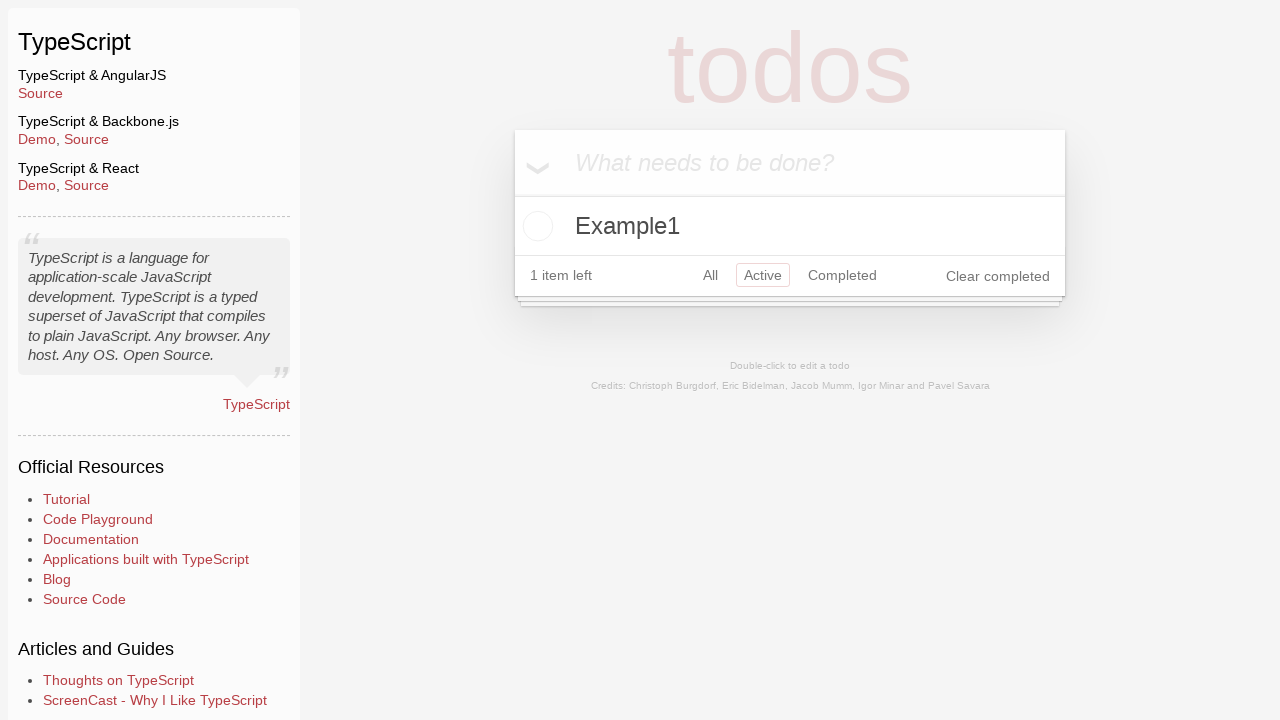

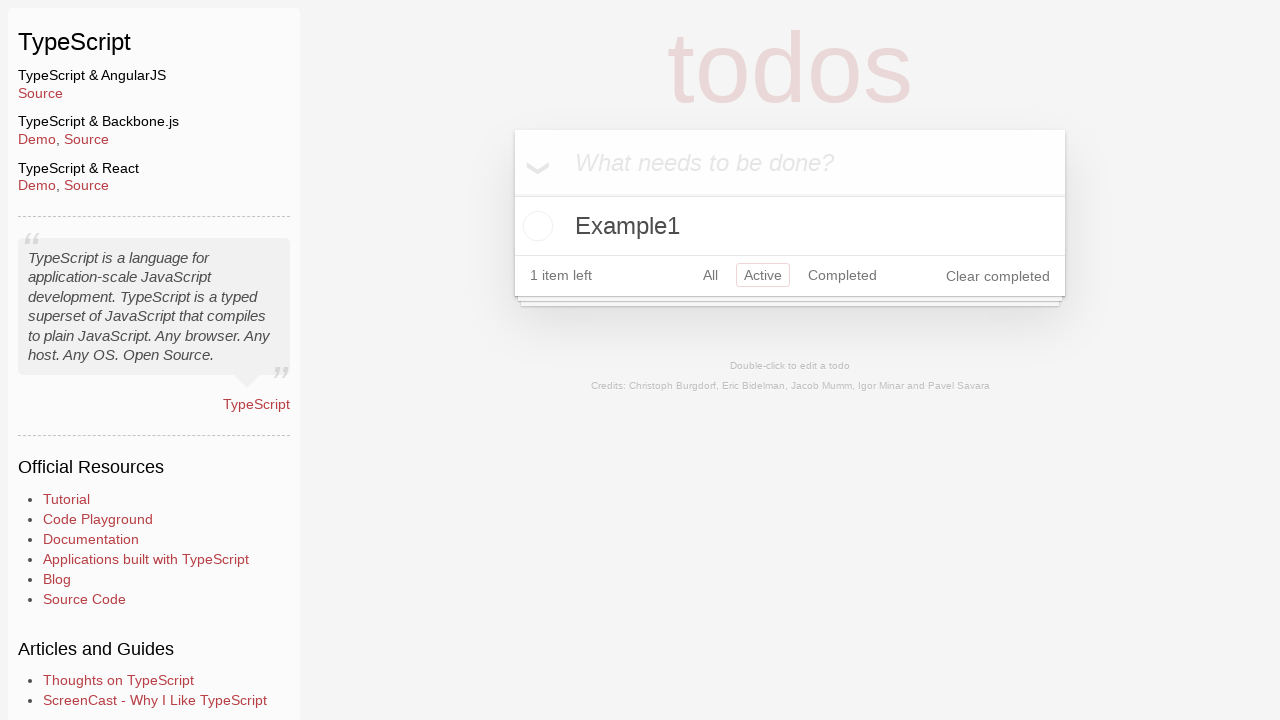